Tests alert popup handling by triggering an alert dialog and accepting it

Starting URL: http://demo.automationtesting.in/Alerts.html

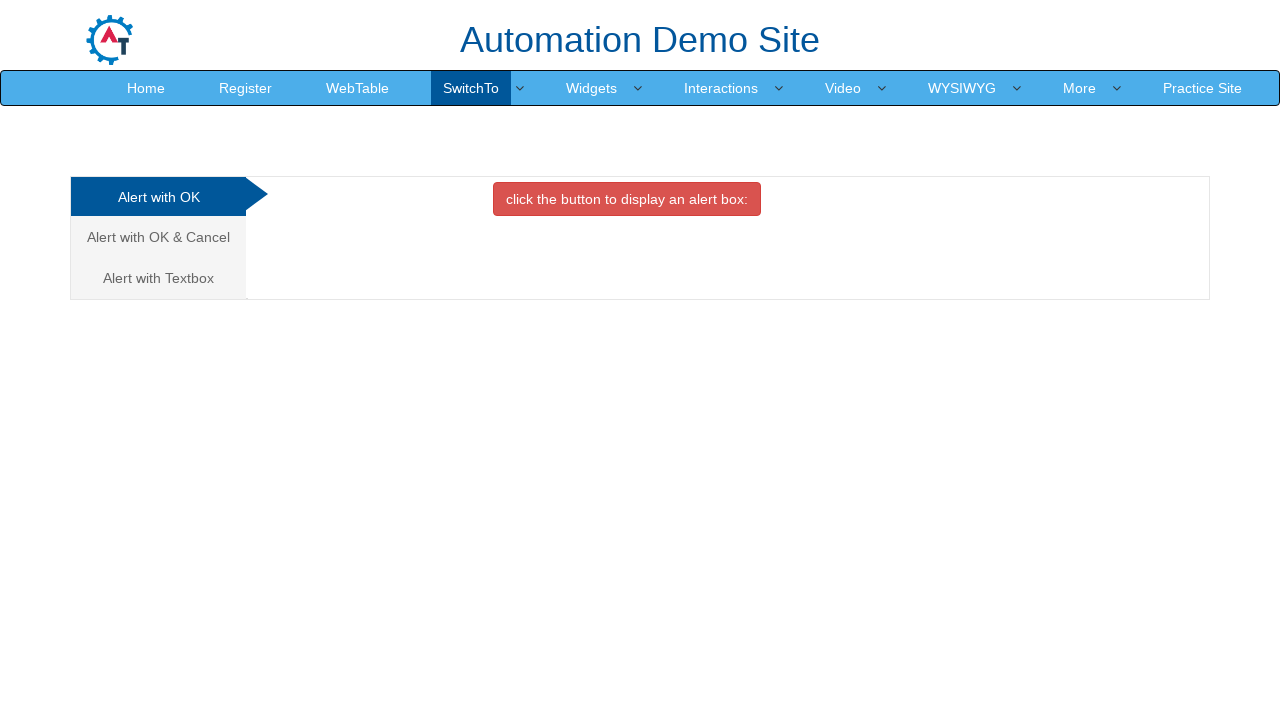

Clicked on the first alert tab/link at (158, 197) on xpath=//a[@class='analystic'][1]
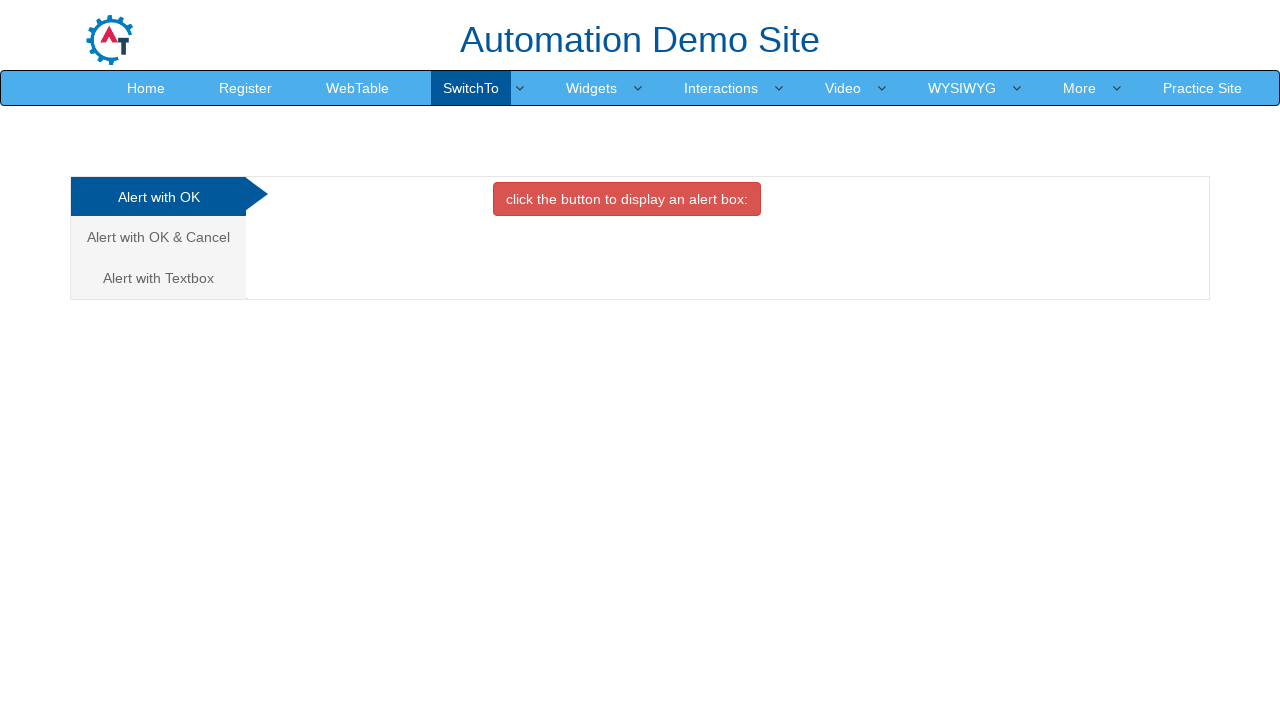

Clicked button to trigger alert dialog at (627, 199) on xpath=//button[@onclick='alertbox()']
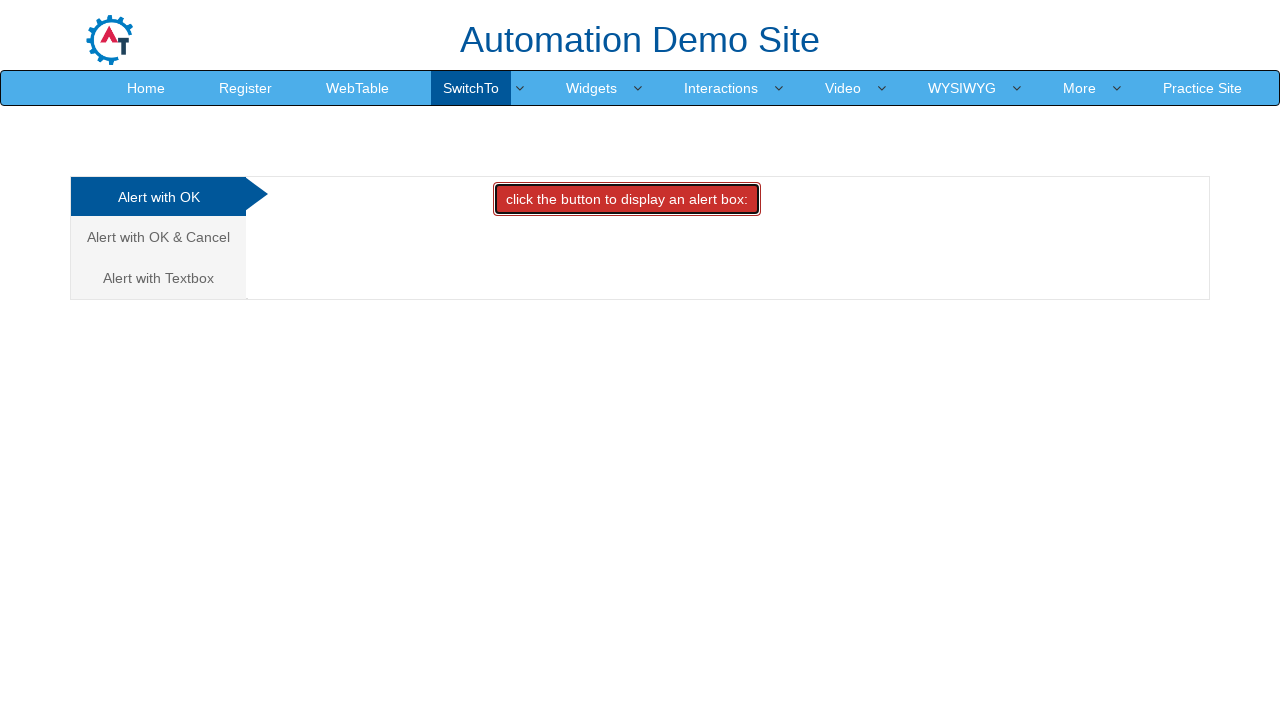

Set up dialog handler to accept alert popup
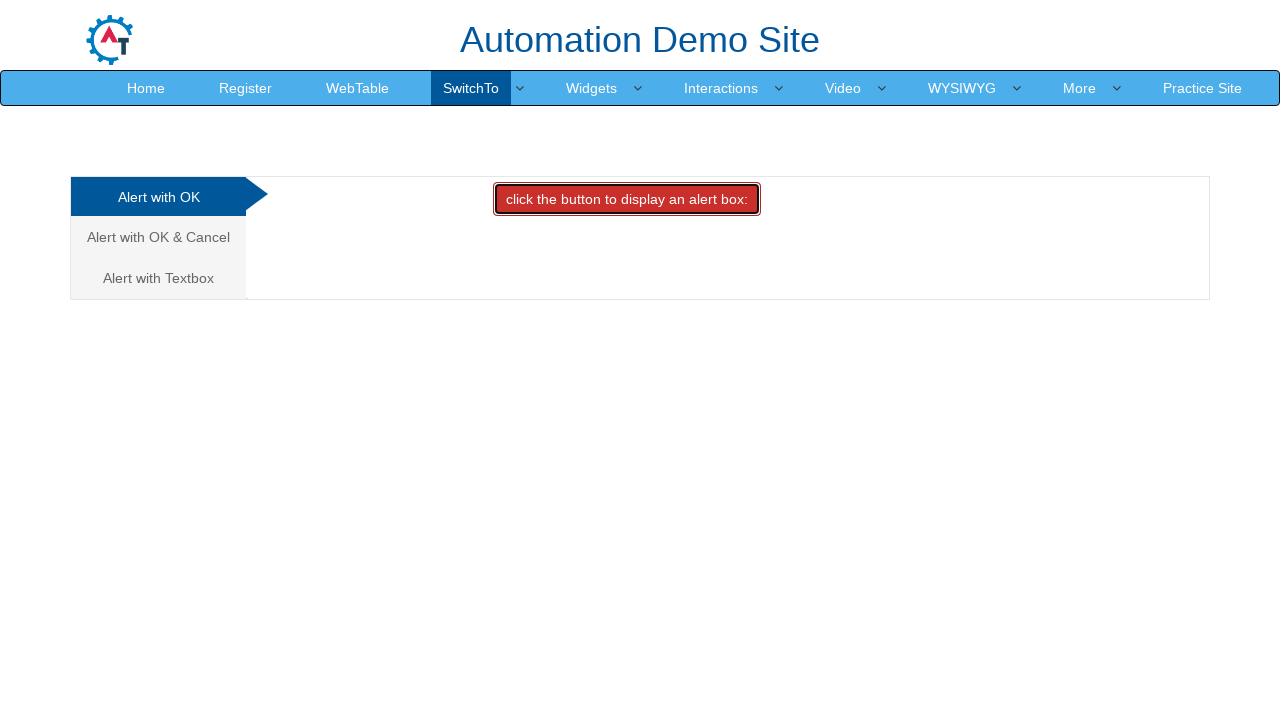

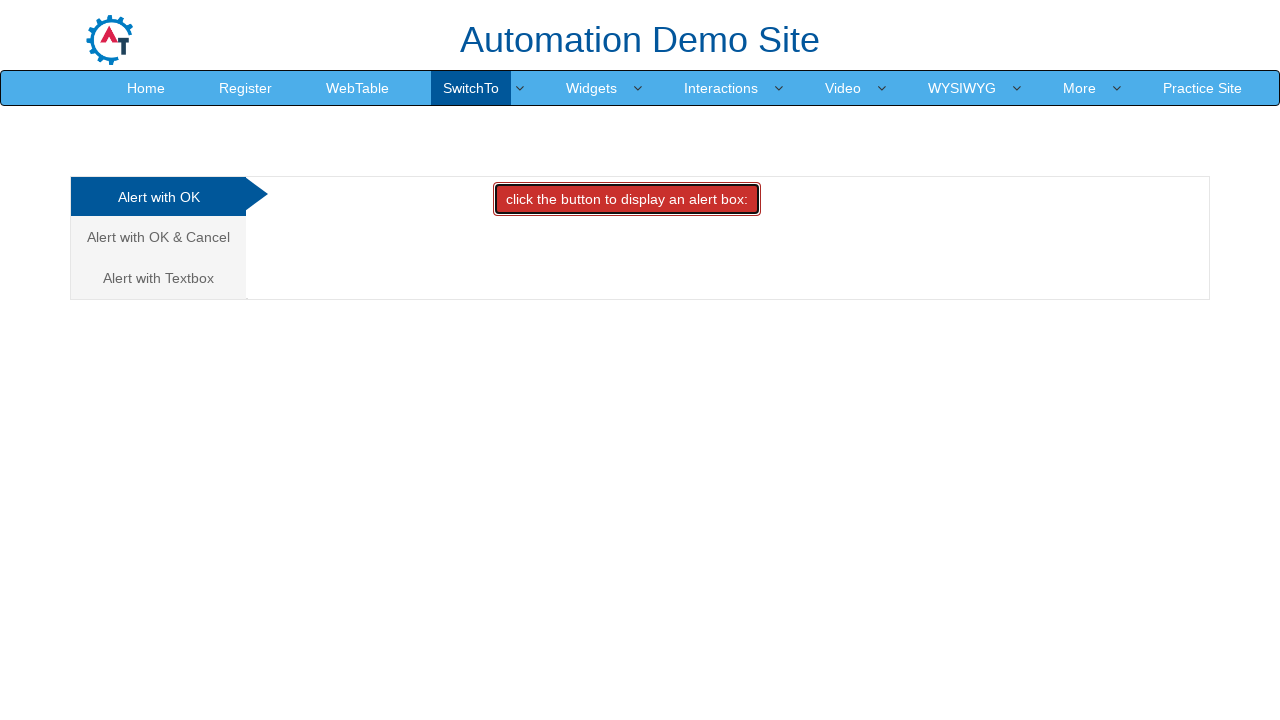